Navigates to nopCommerce demo site and clicks on the nopCommerce link in the footer

Starting URL: https://demo.nopcommerce.com/

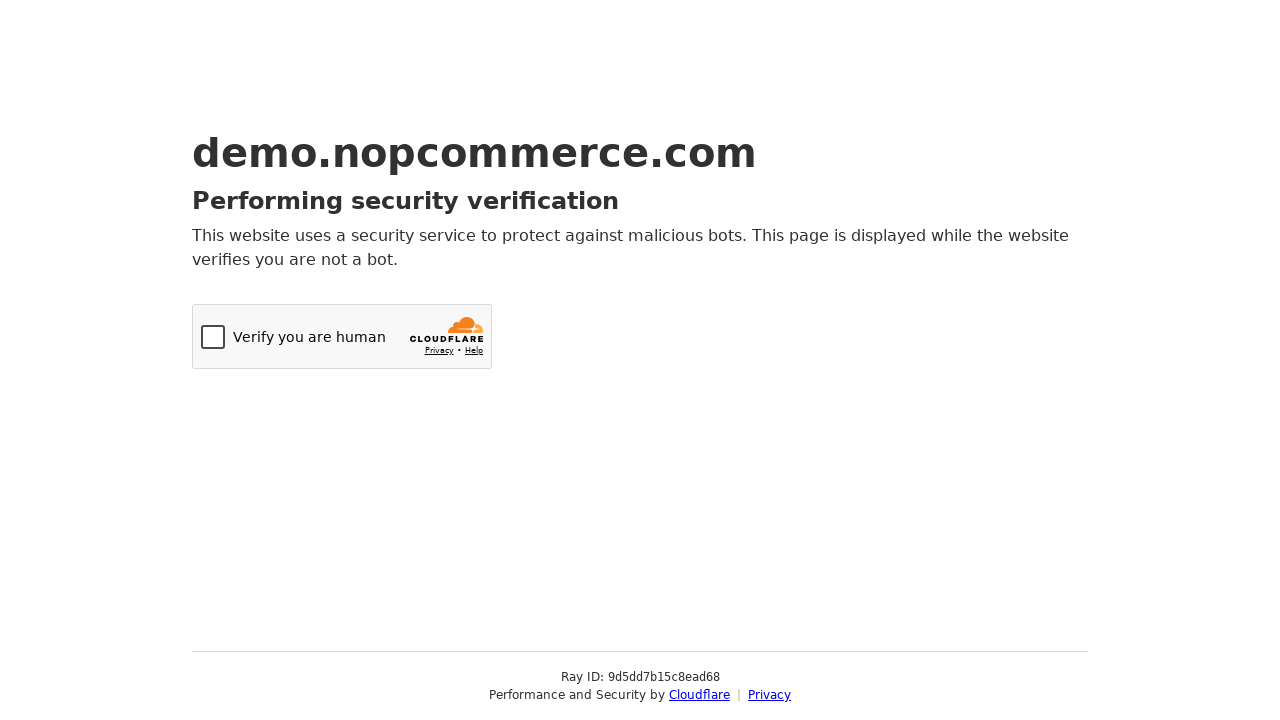

Navigated to nopCommerce demo site
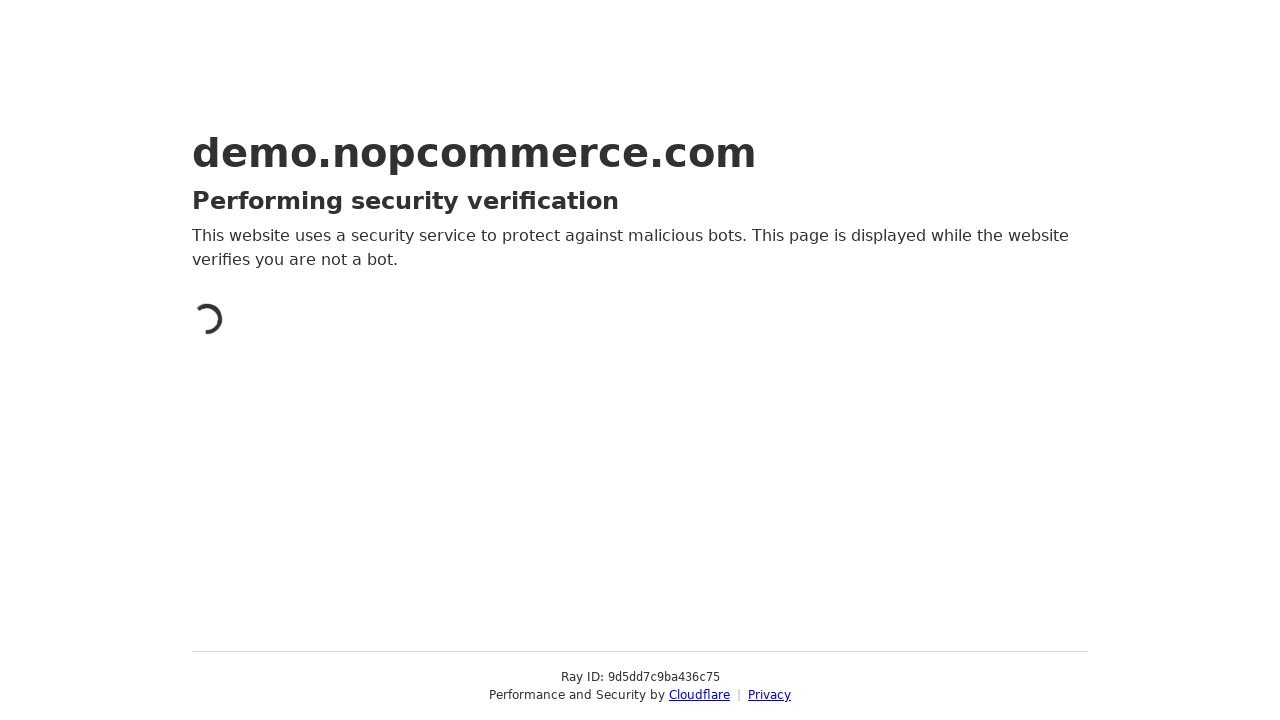

Clicked on the nopCommerce link in the footer at (474, 153) on text=nopCommerce
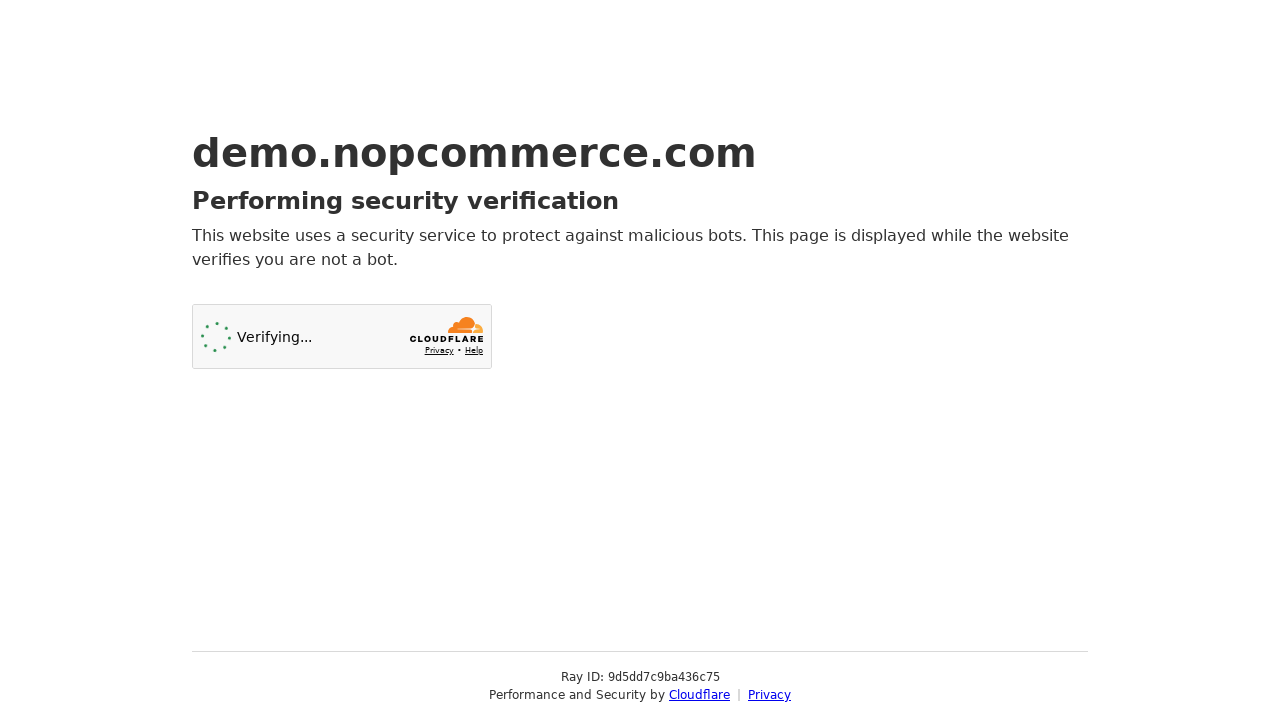

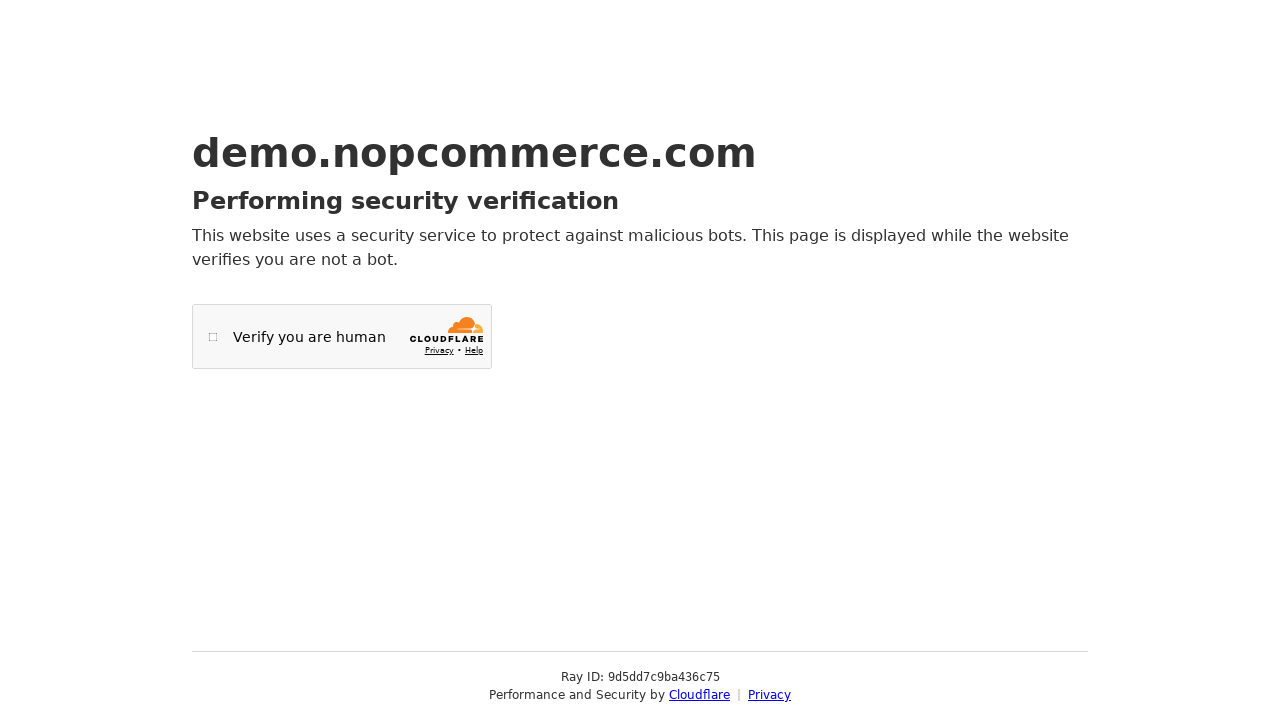